Tests the EdMentor AI Page by navigating to it, scrolling through content, verifying headers and feature sections, clicking on Data Protection & Privacy Policy button and Contact Us button.

Starting URL: https://imaginxavr.com/

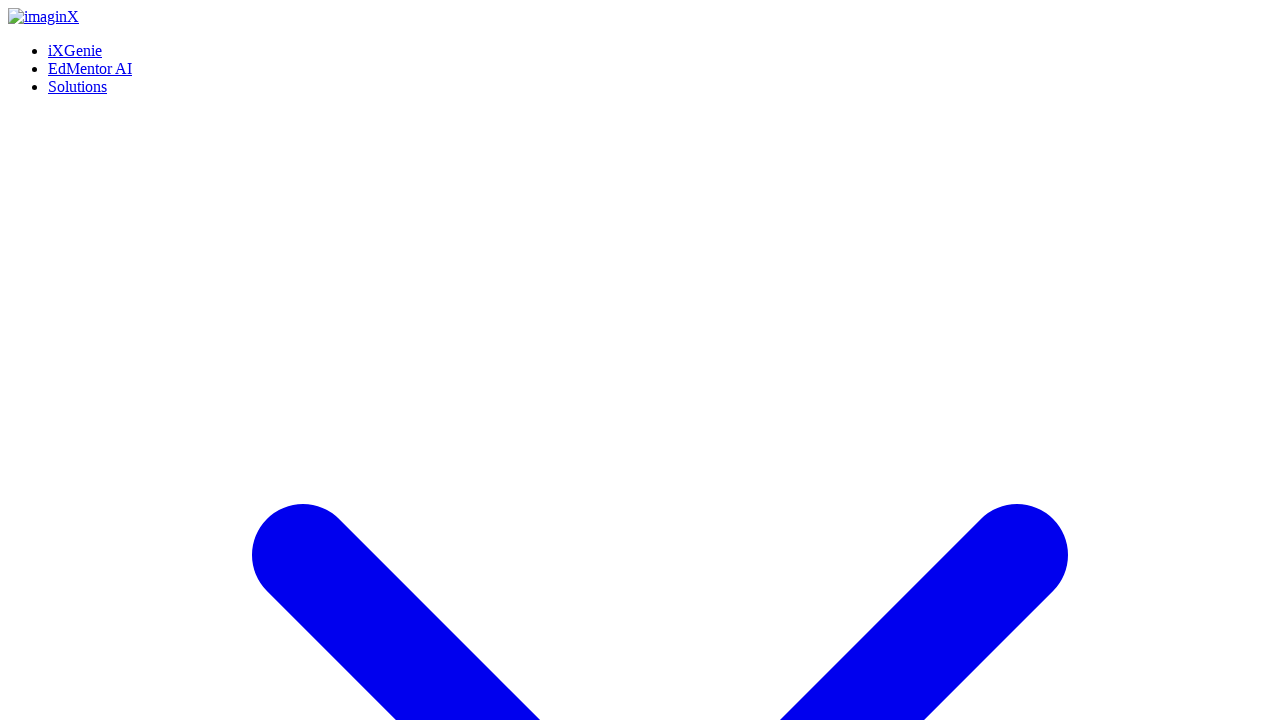

Page loaded successfully
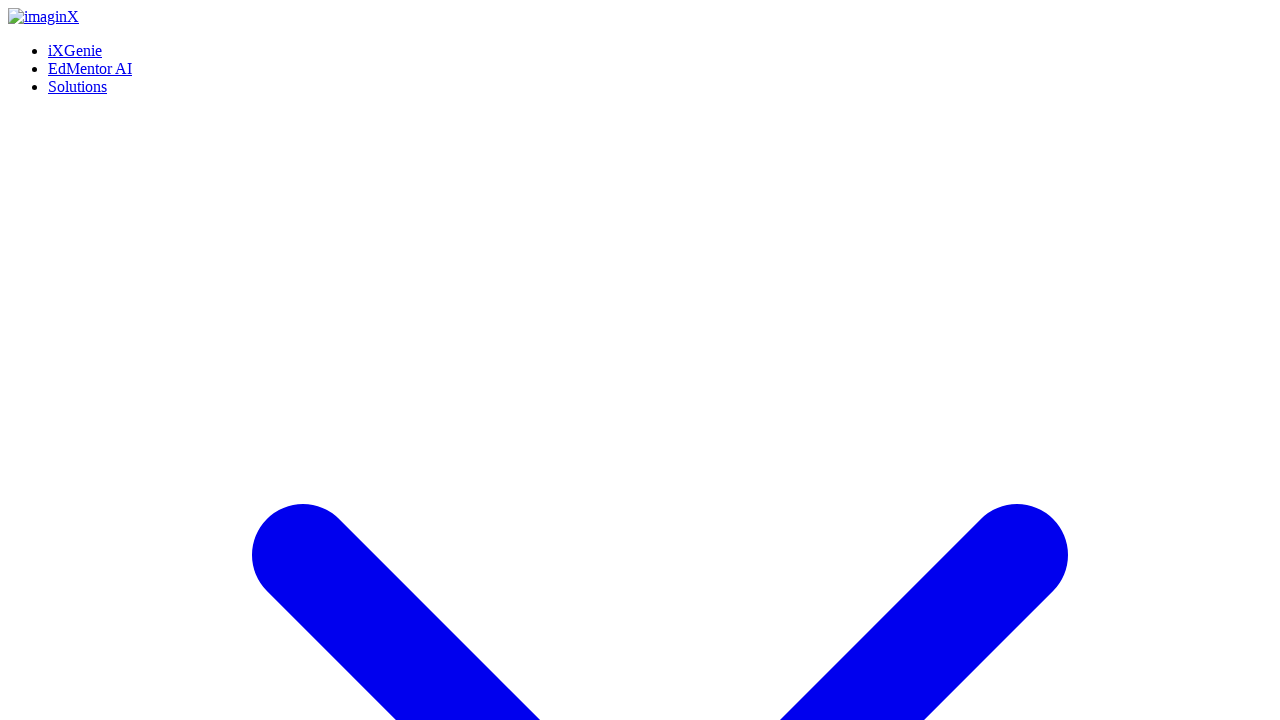

Hovered over EdMentor AI link at (90, 68) on xpath=(//a[normalize-space()='EdMentor AI'])[1]
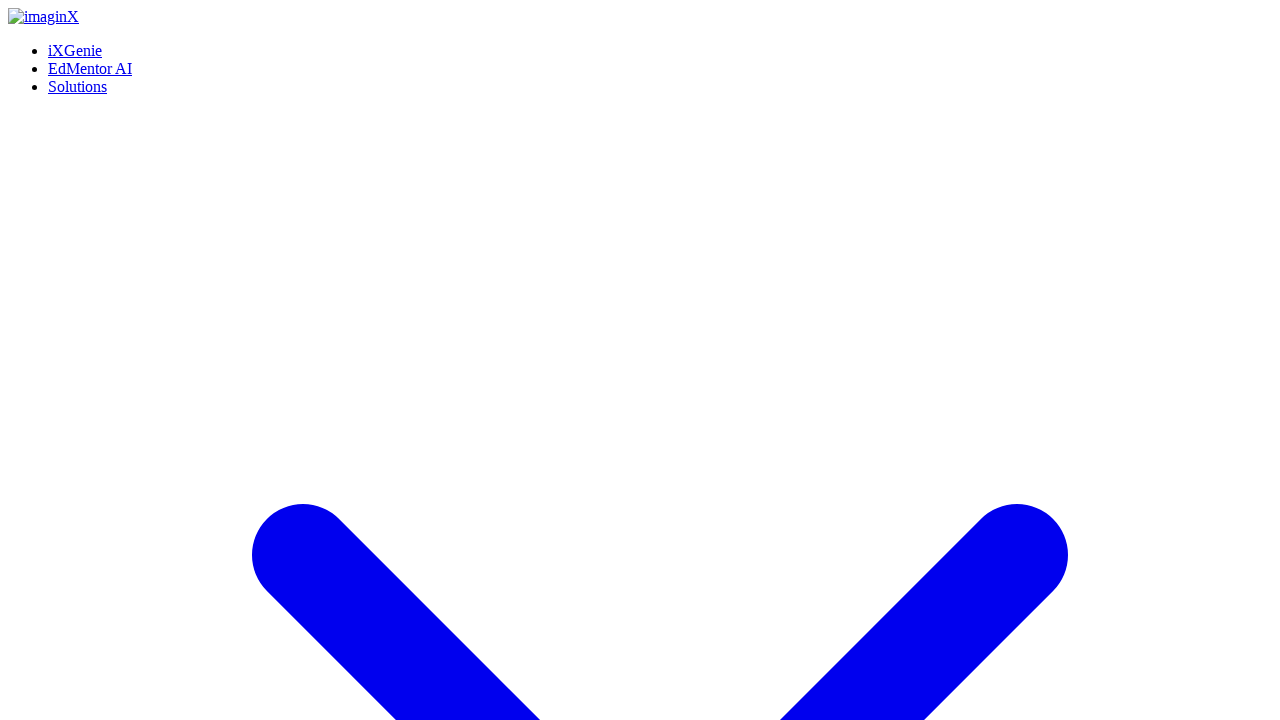

Clicked on EdMentor AI link at (90, 68) on xpath=(//a[normalize-space()='EdMentor AI'])[1]
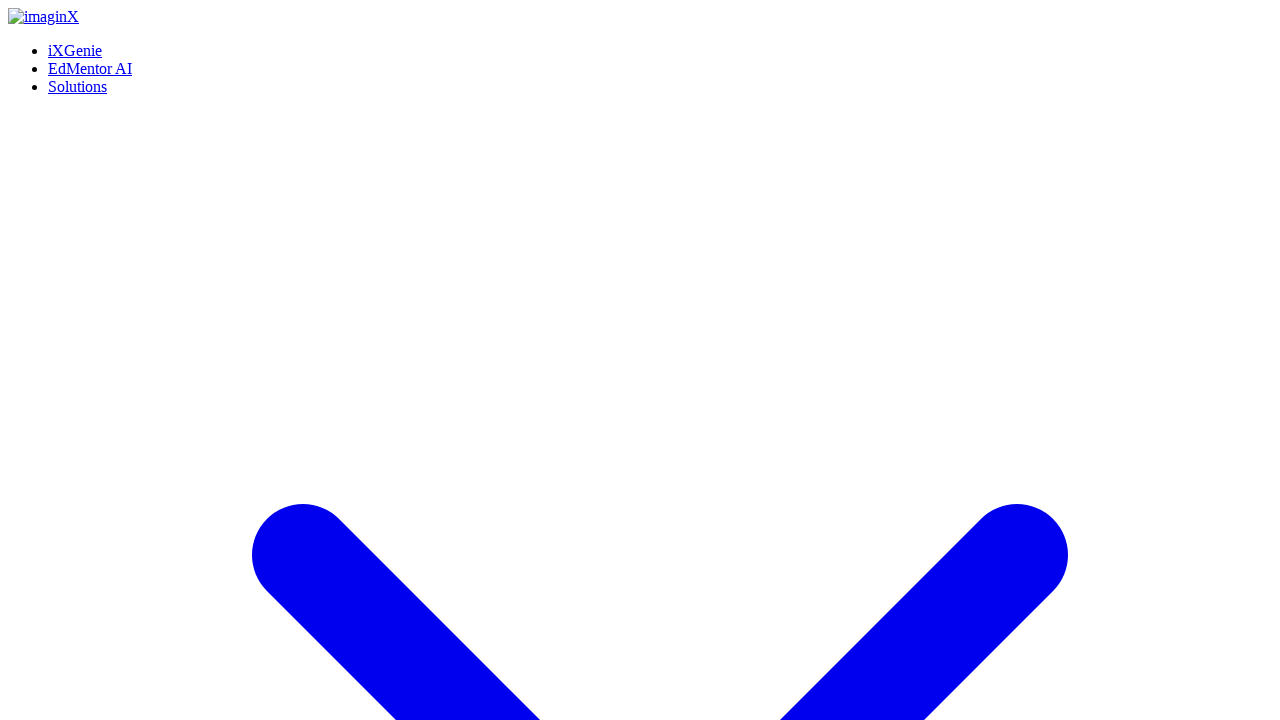

EdMentor AI page loaded
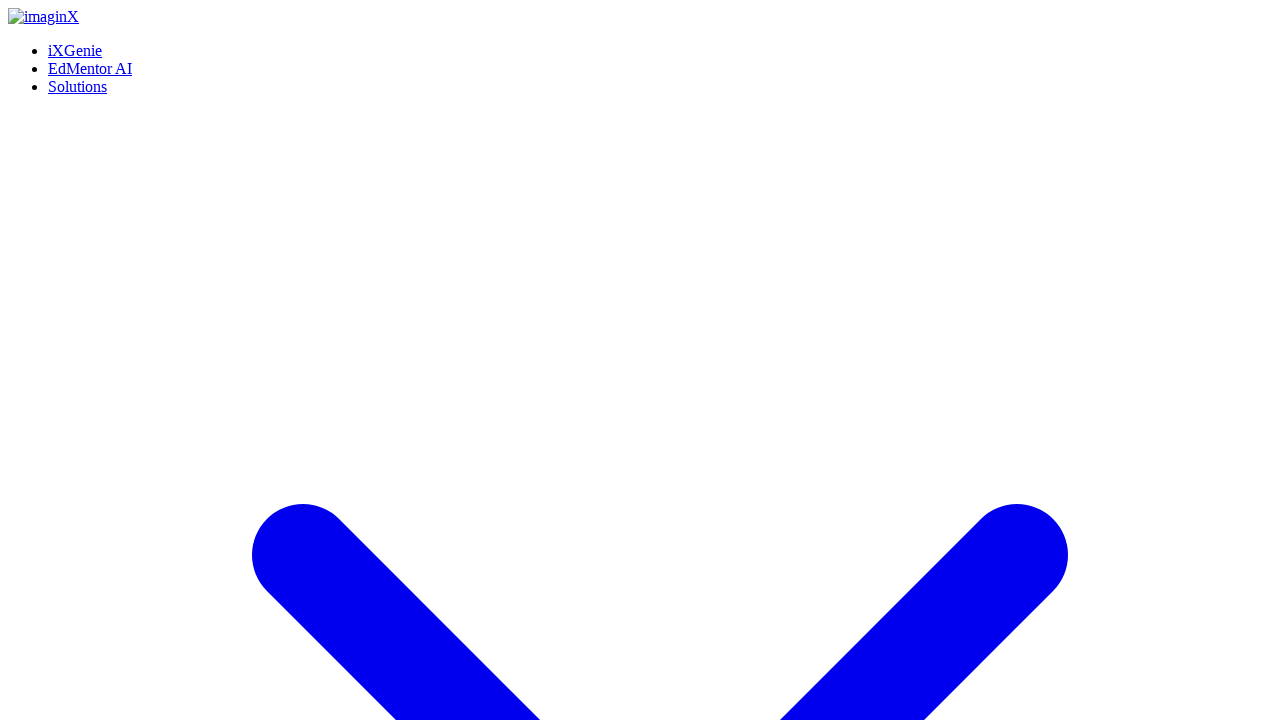

Waited 2 seconds for page to stabilize
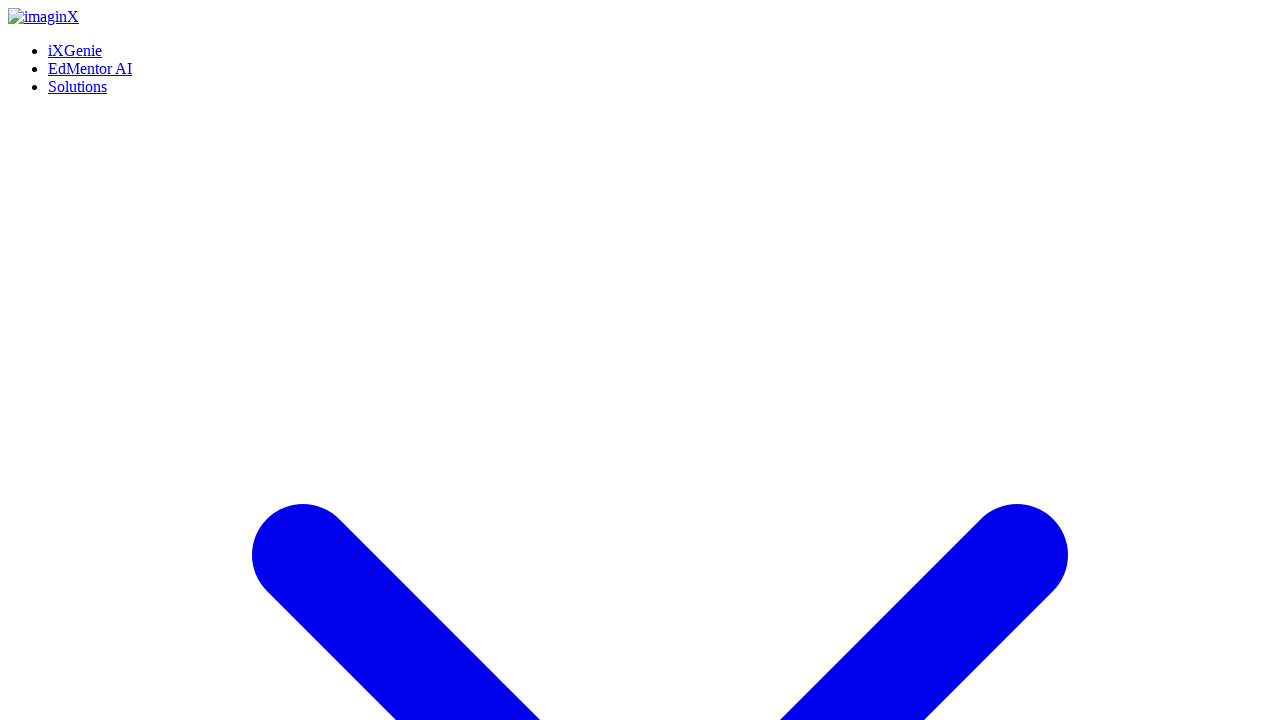

Scrolled to bottom of page
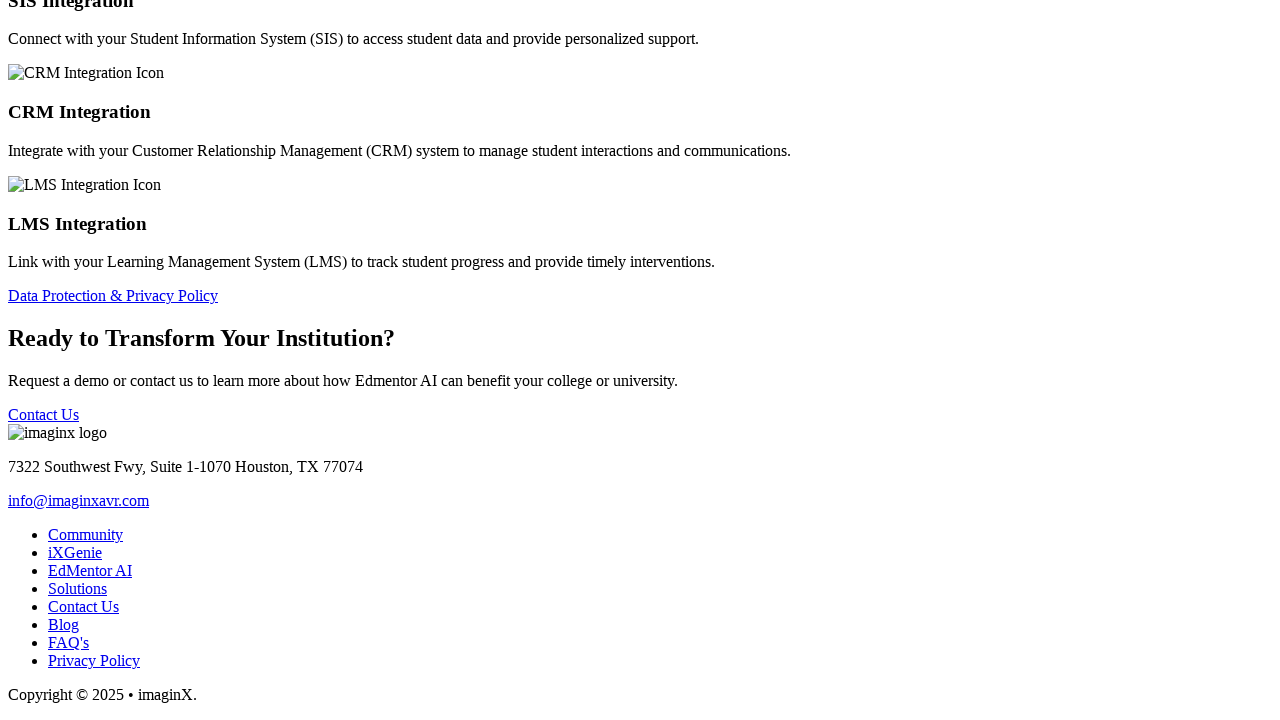

Waited 1 second after scrolling to bottom
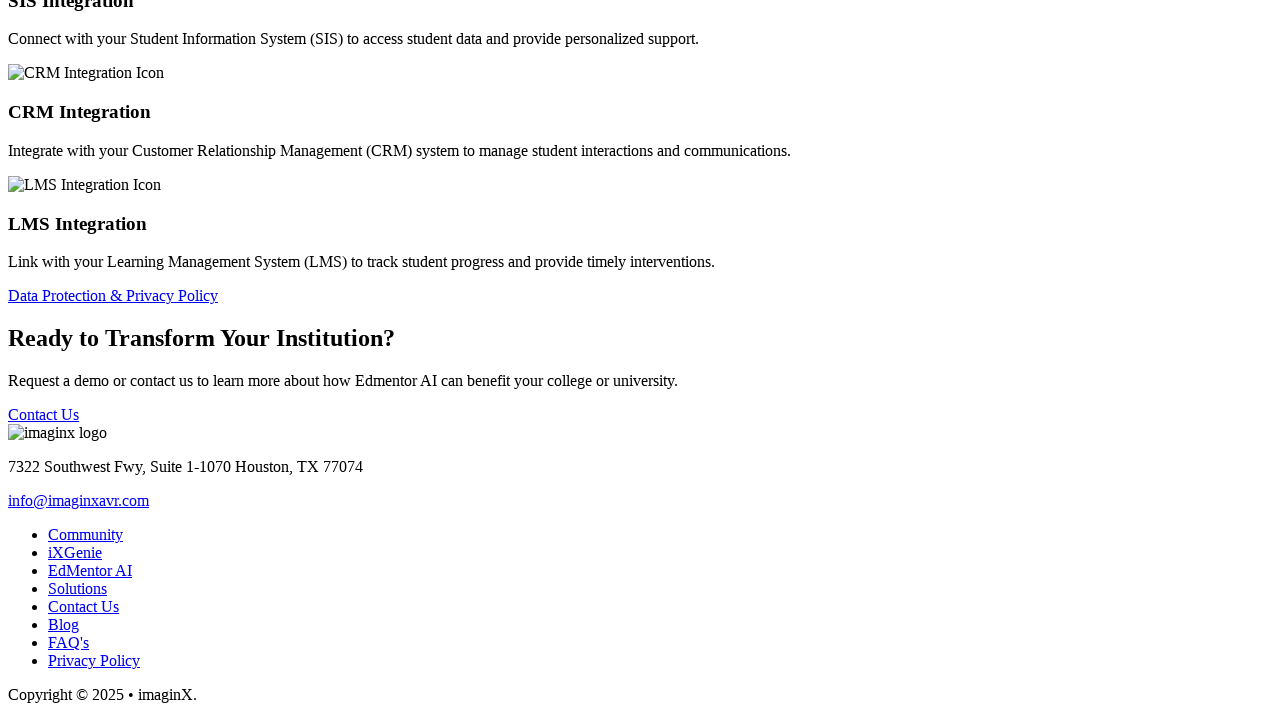

Scrolled to top of page
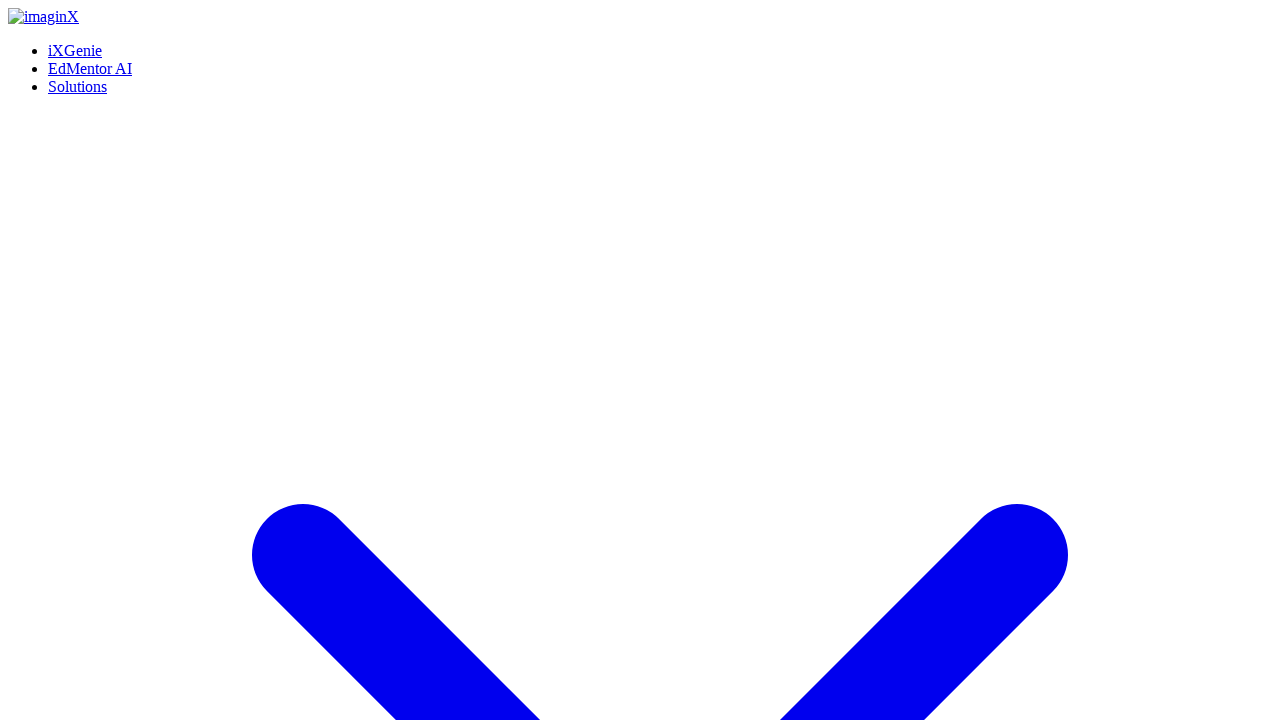

Waited 1 second after scrolling to top
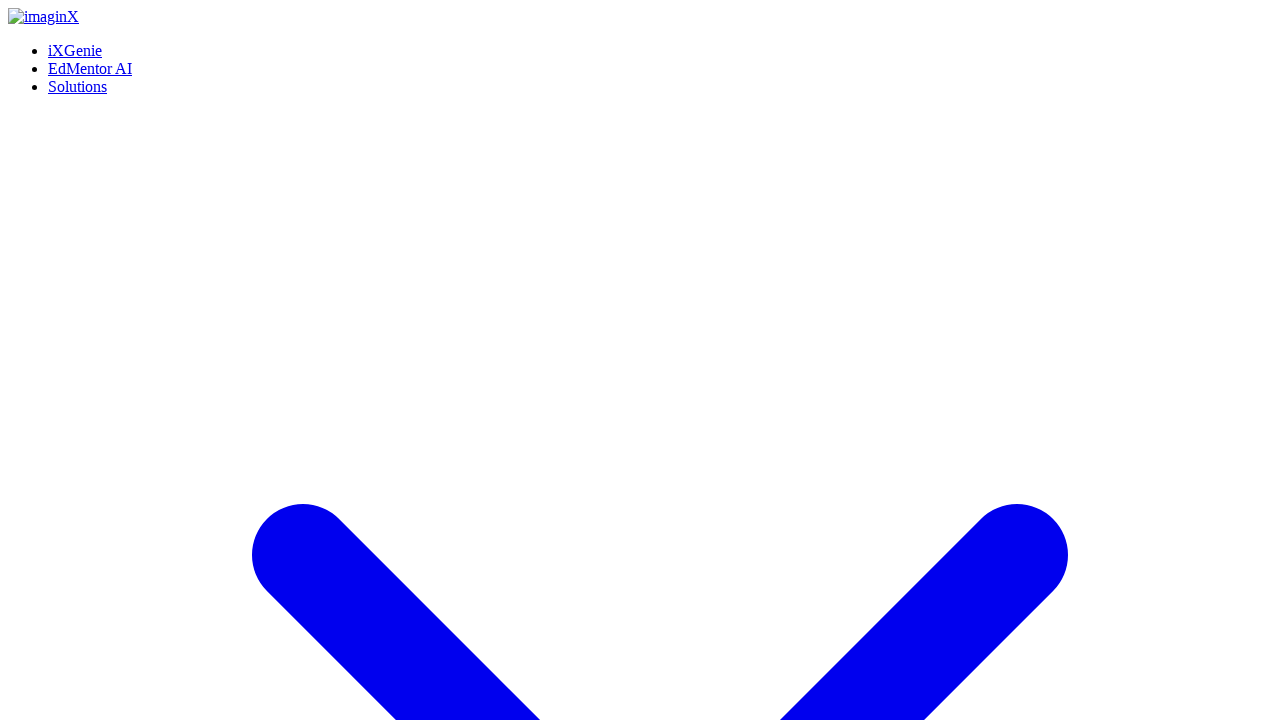

Verified main header 'EdMentor AI' is visible
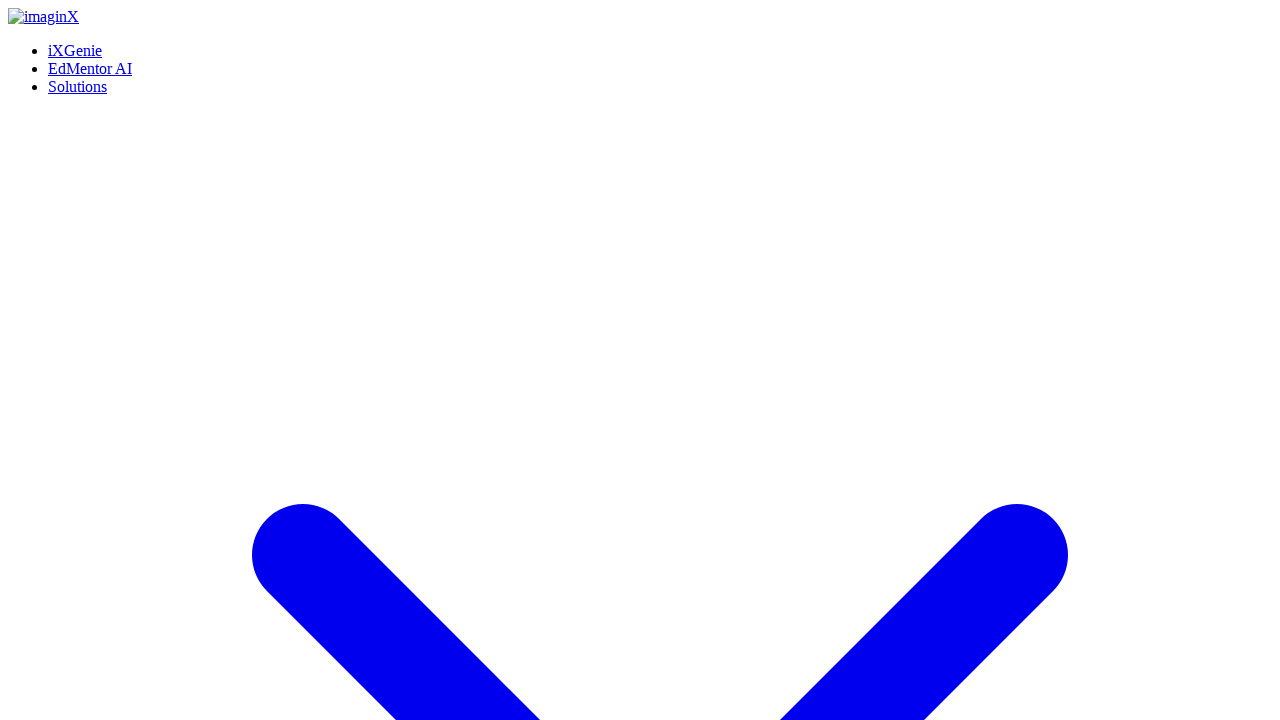

Verified sub-header 'Smarter Student Services, Powered by AI + XR' is visible
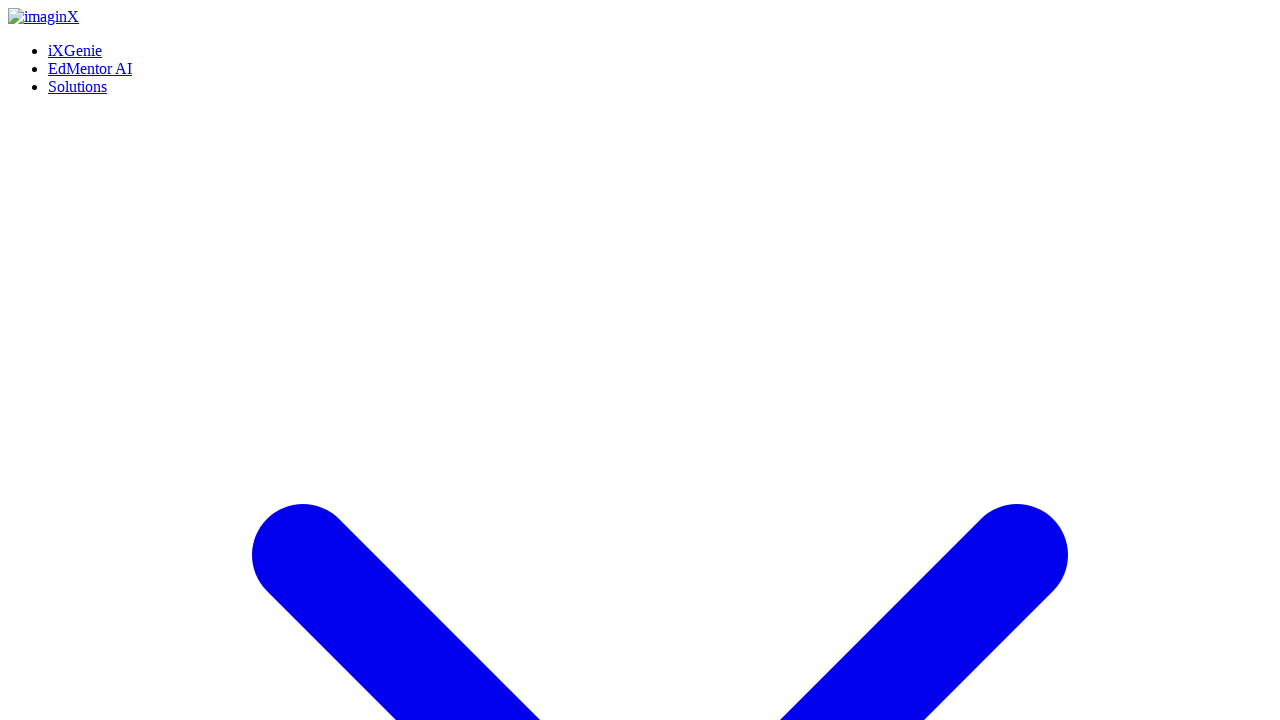

Verified 'Key Features' section header is visible
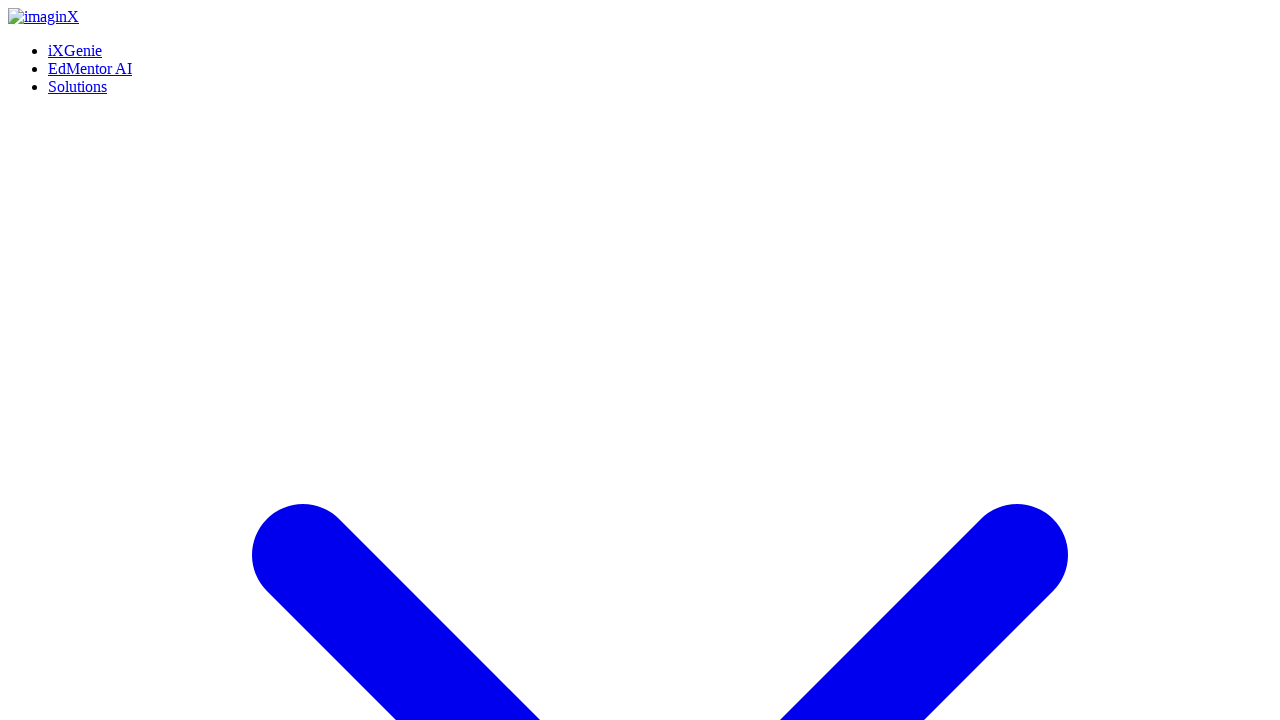

Verified 'AI-Powered Advising Assistant' feature is visible
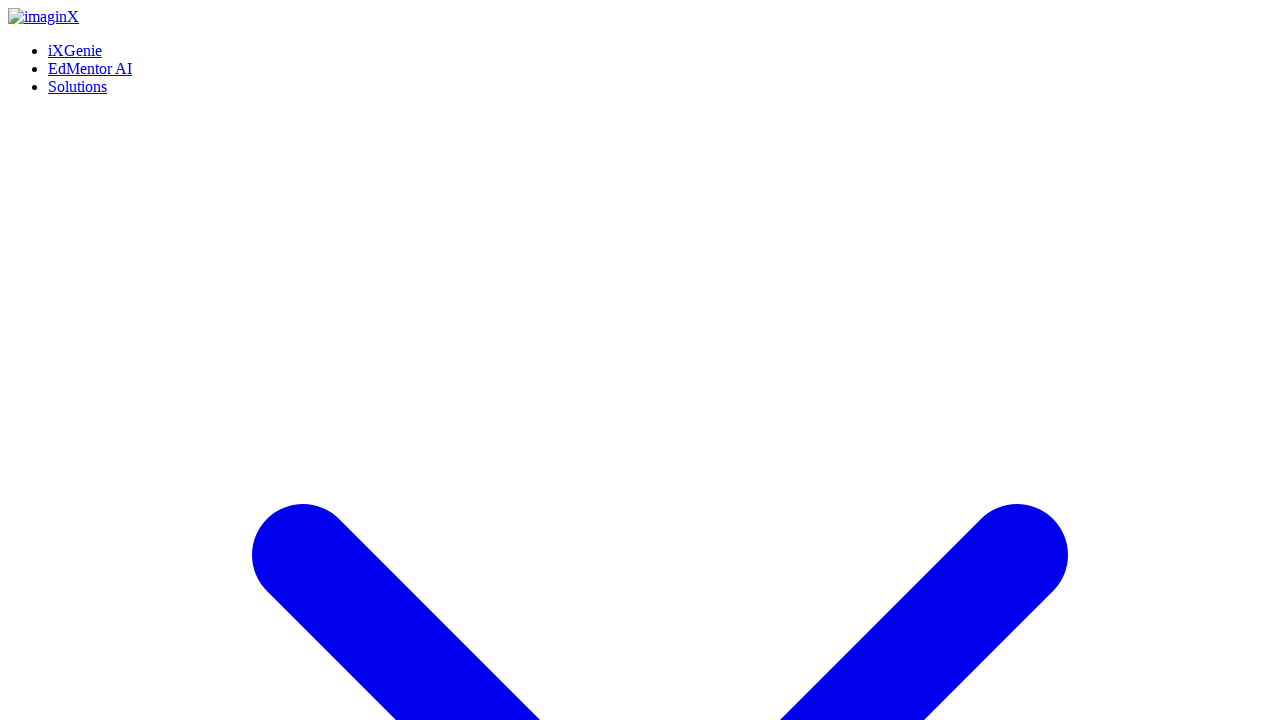

Verified 'FAFSA Status & Financial Aid Tracker' feature is visible
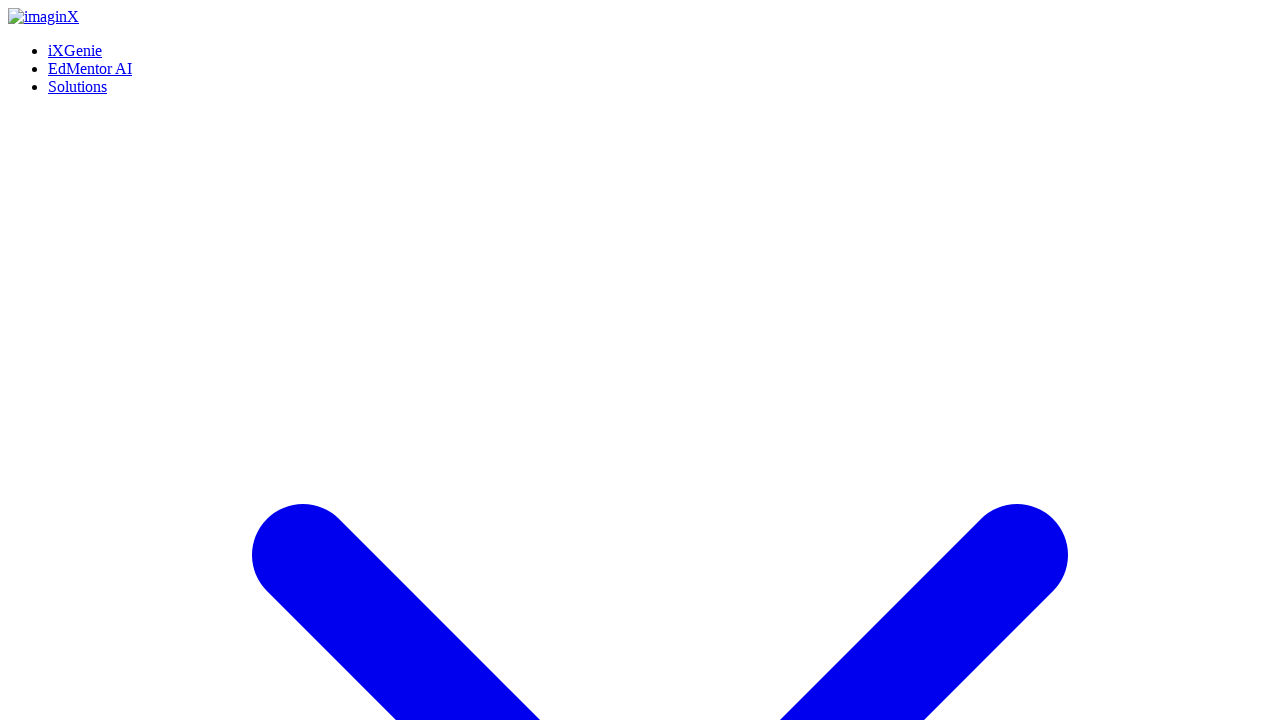

Verified 'Scholarship Application Evaluator' feature is visible
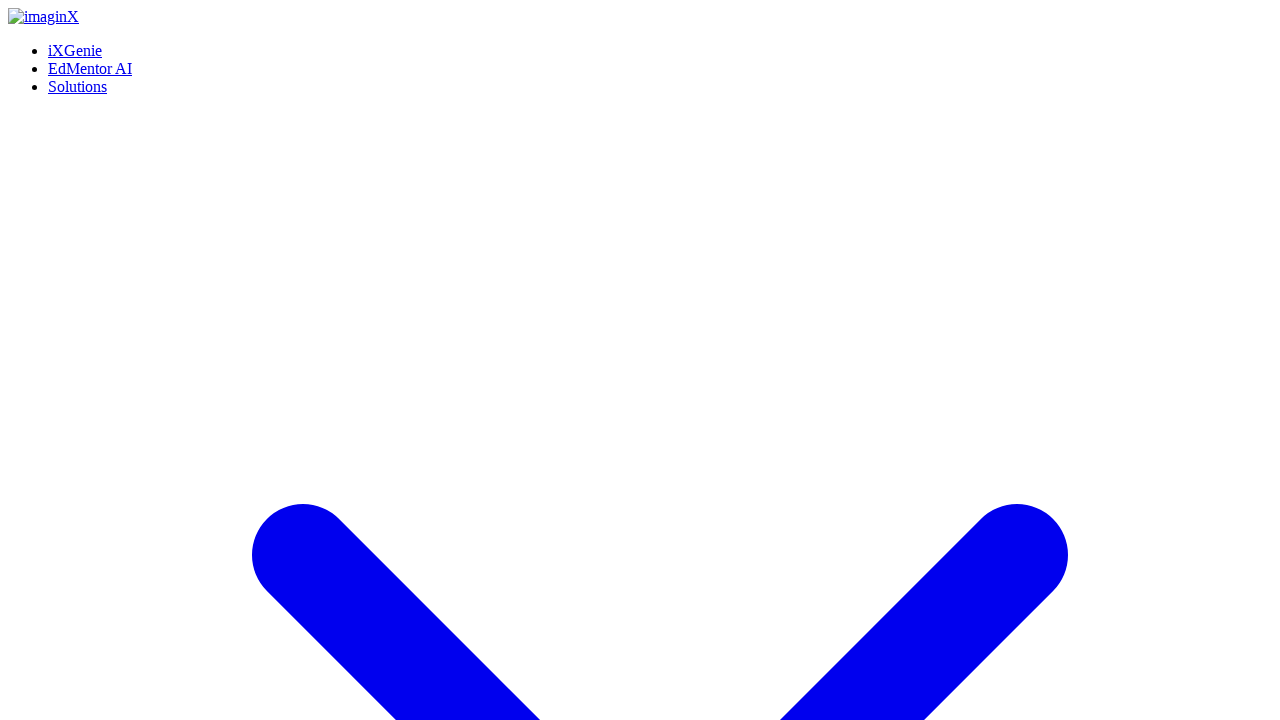

Verified 'Administrative Process Automation' feature is visible
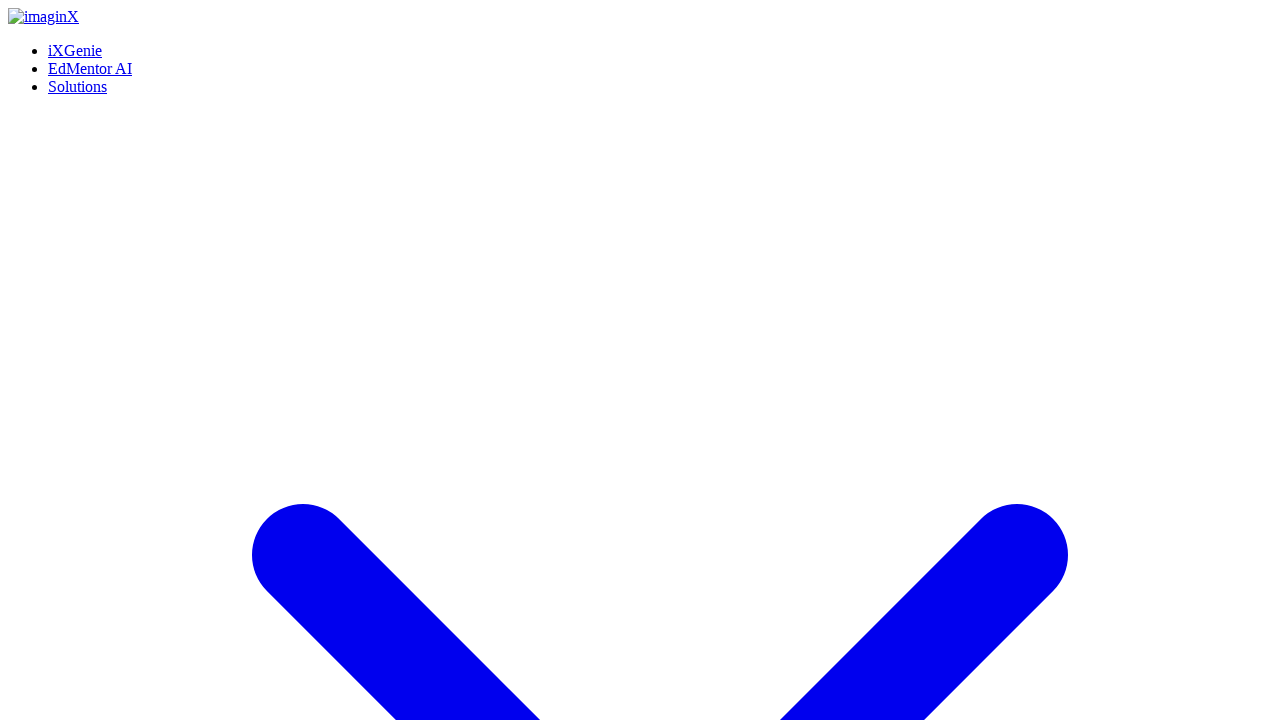

Hovered over 'Data Protection & Privacy Policy' button at (113, 361) on xpath=//a[normalize-space()='Data Protection & Privacy Policy' and contains(@cla
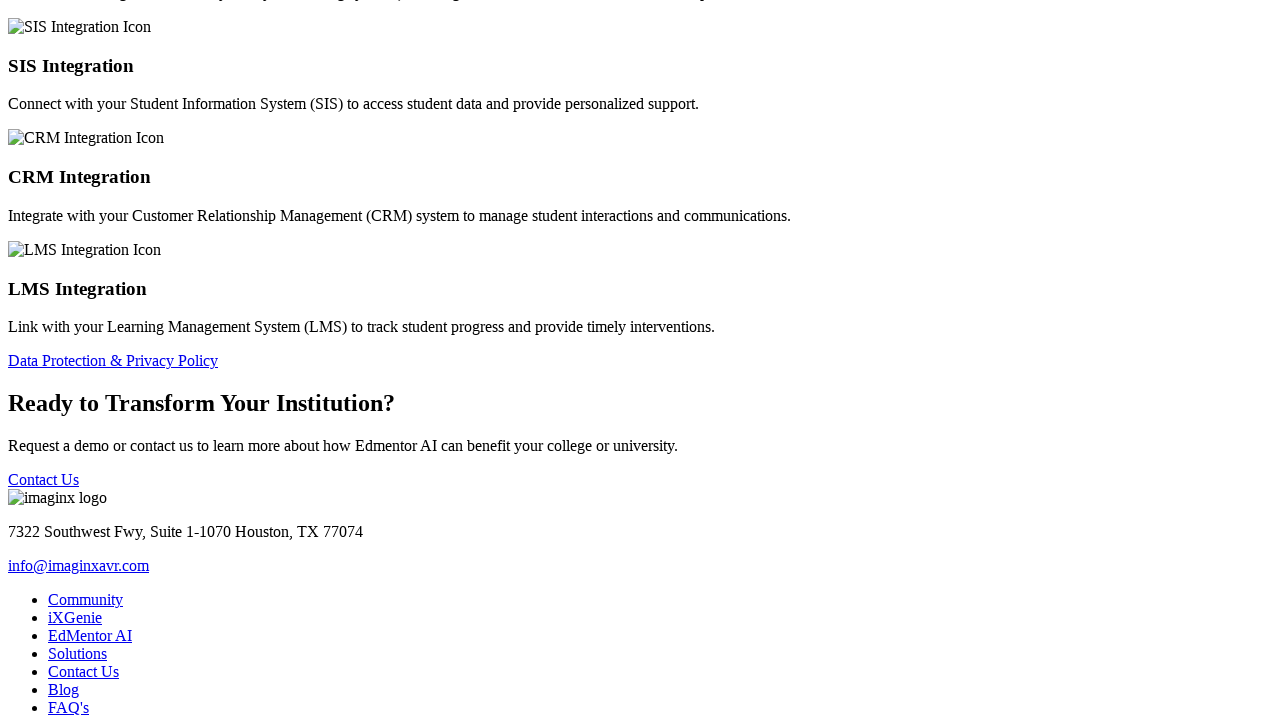

Clicked 'Data Protection & Privacy Policy' button at (113, 361) on xpath=//a[normalize-space()='Data Protection & Privacy Policy' and contains(@cla
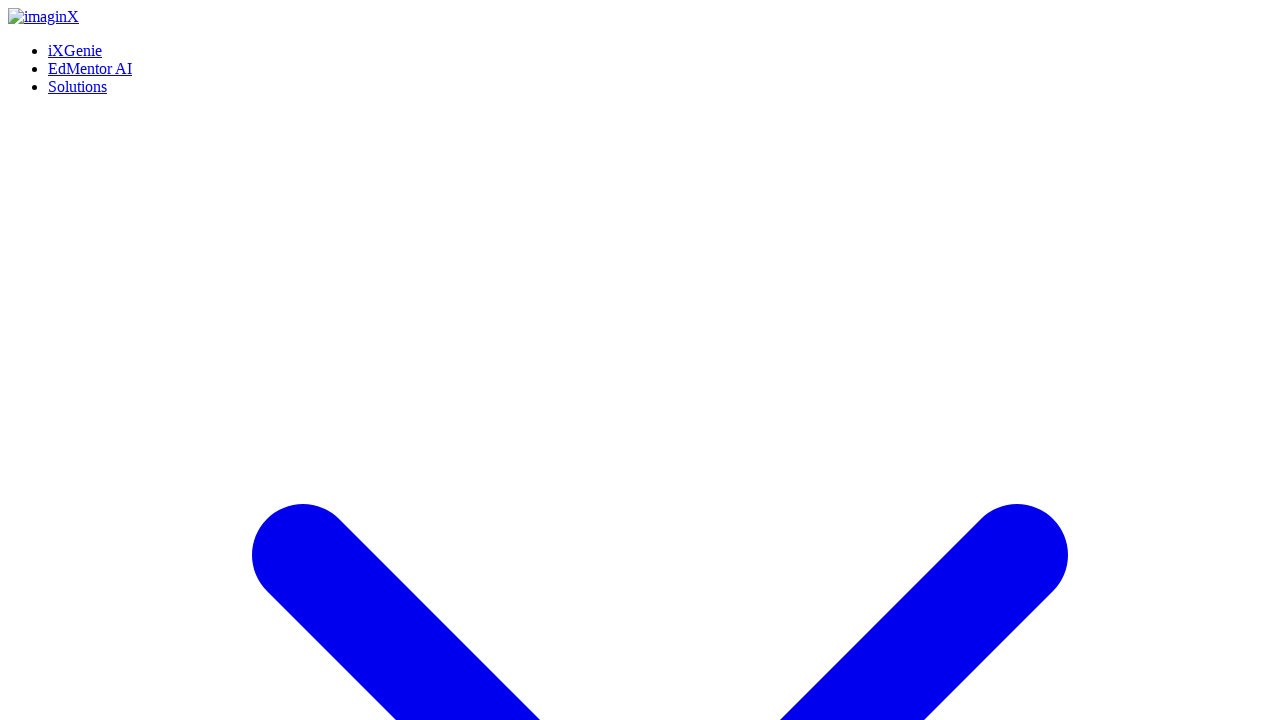

Data Protection & Privacy Policy page loaded and header verified
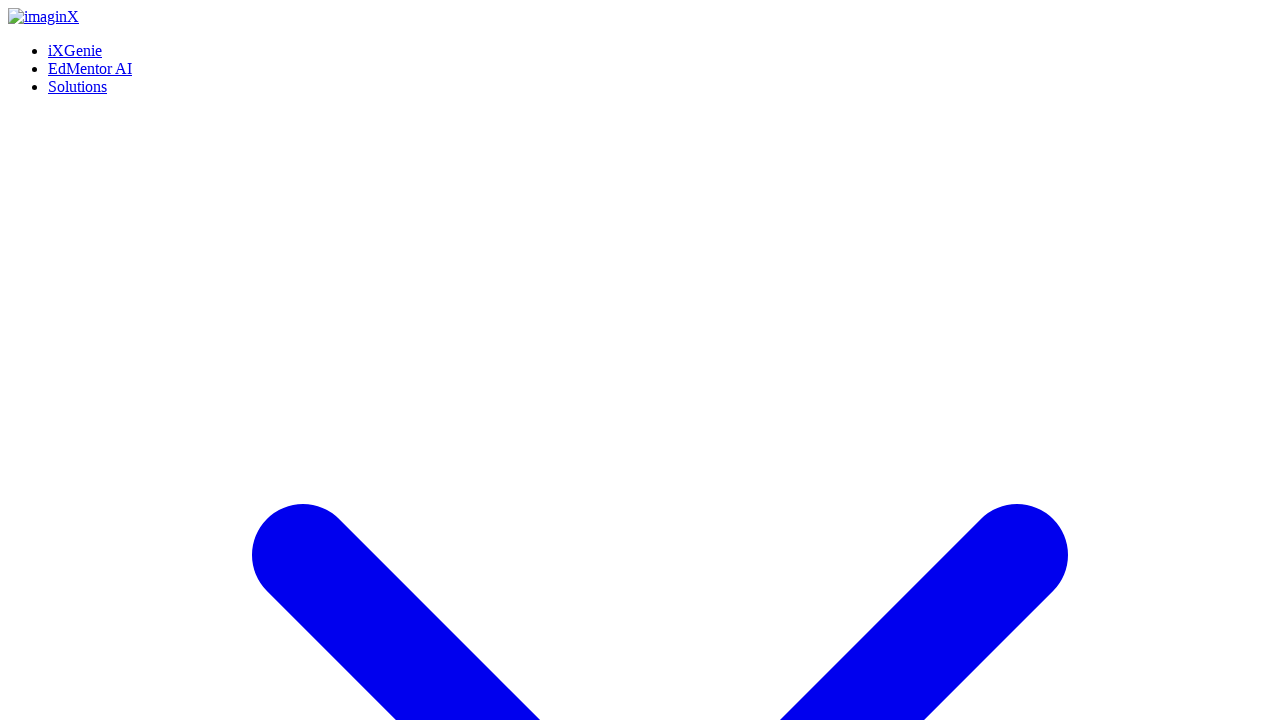

Navigated back to EdMentor AI page
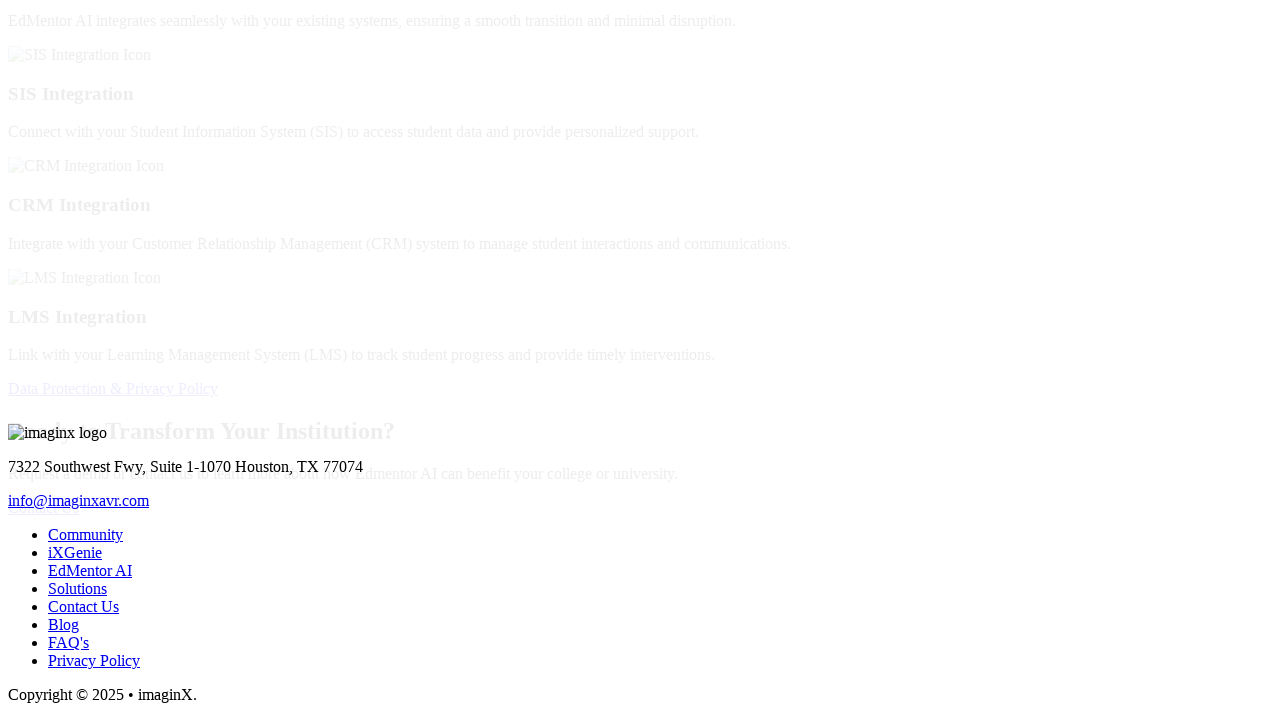

Page fully loaded after going back
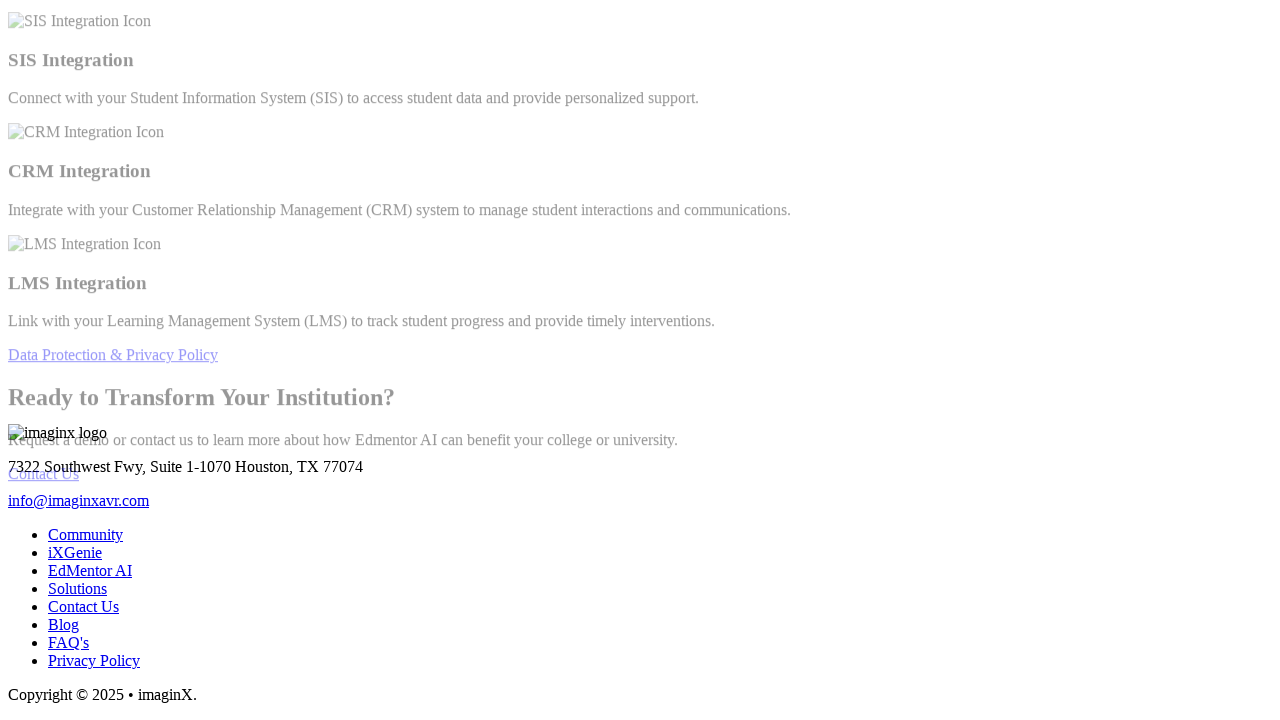

Waited 1 second for page to stabilize
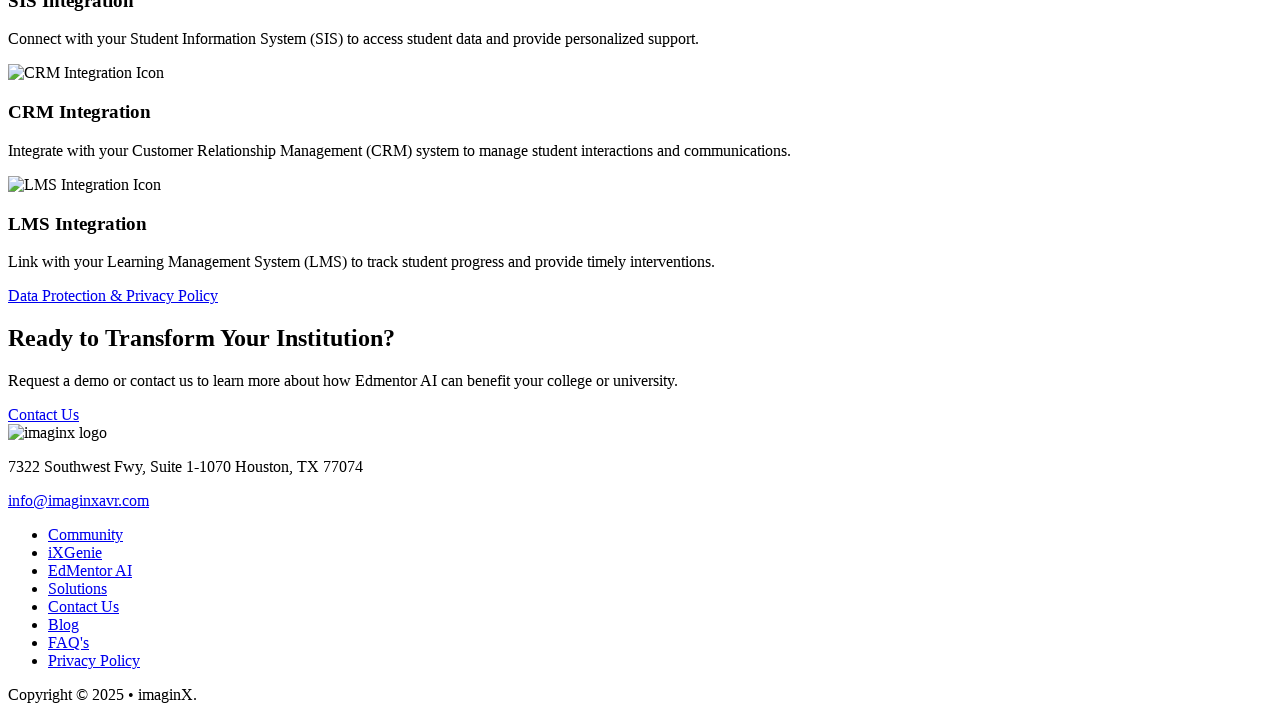

Hovered over 'Contact Us' button at (44, 415) on xpath=//a[normalize-space()='Contact Us' and contains(@class,'bg-xgreen')]
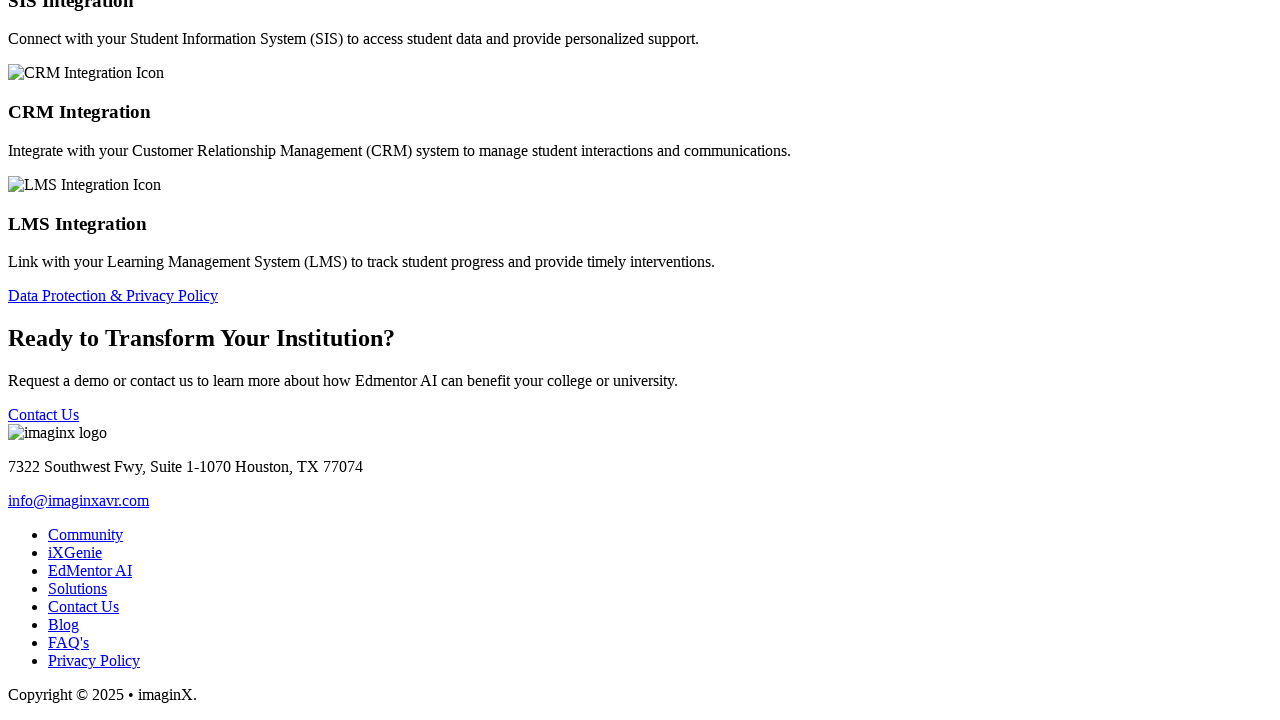

Clicked 'Contact Us' button at (44, 415) on xpath=//a[normalize-space()='Contact Us' and contains(@class,'bg-xgreen')]
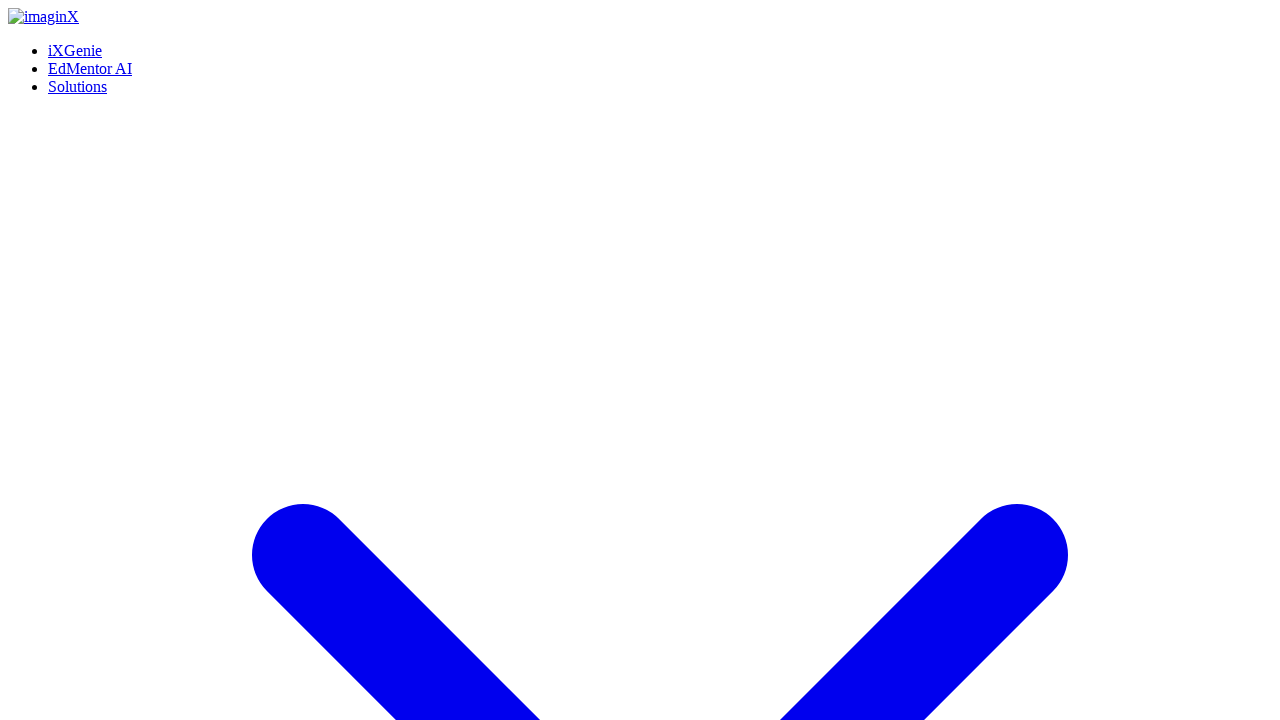

Contact Us page loaded and header verified
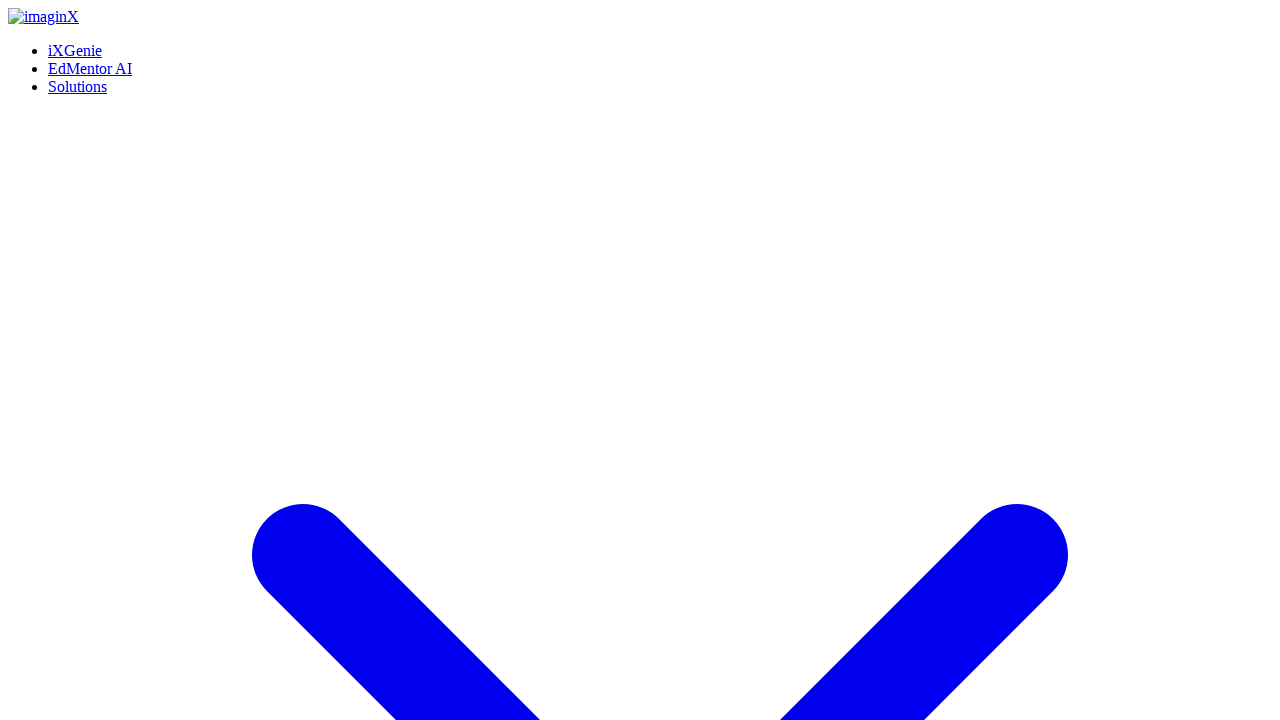

Navigated back to EdMentor AI page
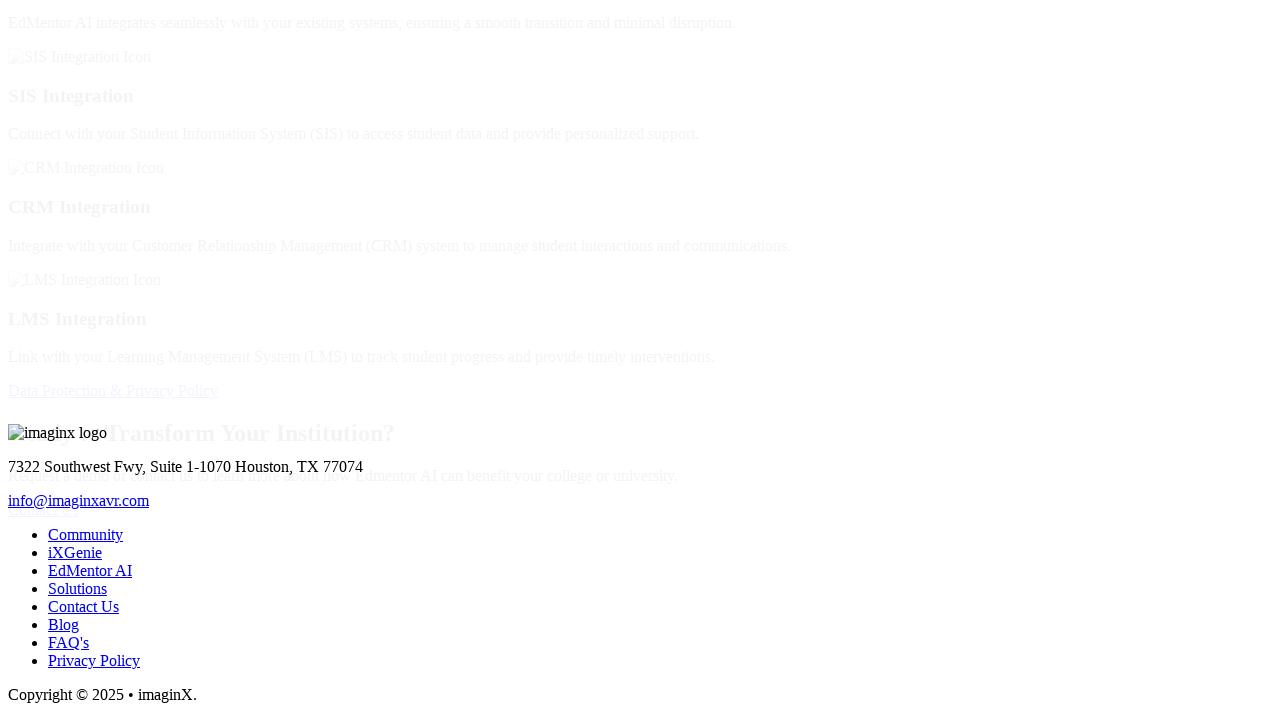

Page fully loaded after going back
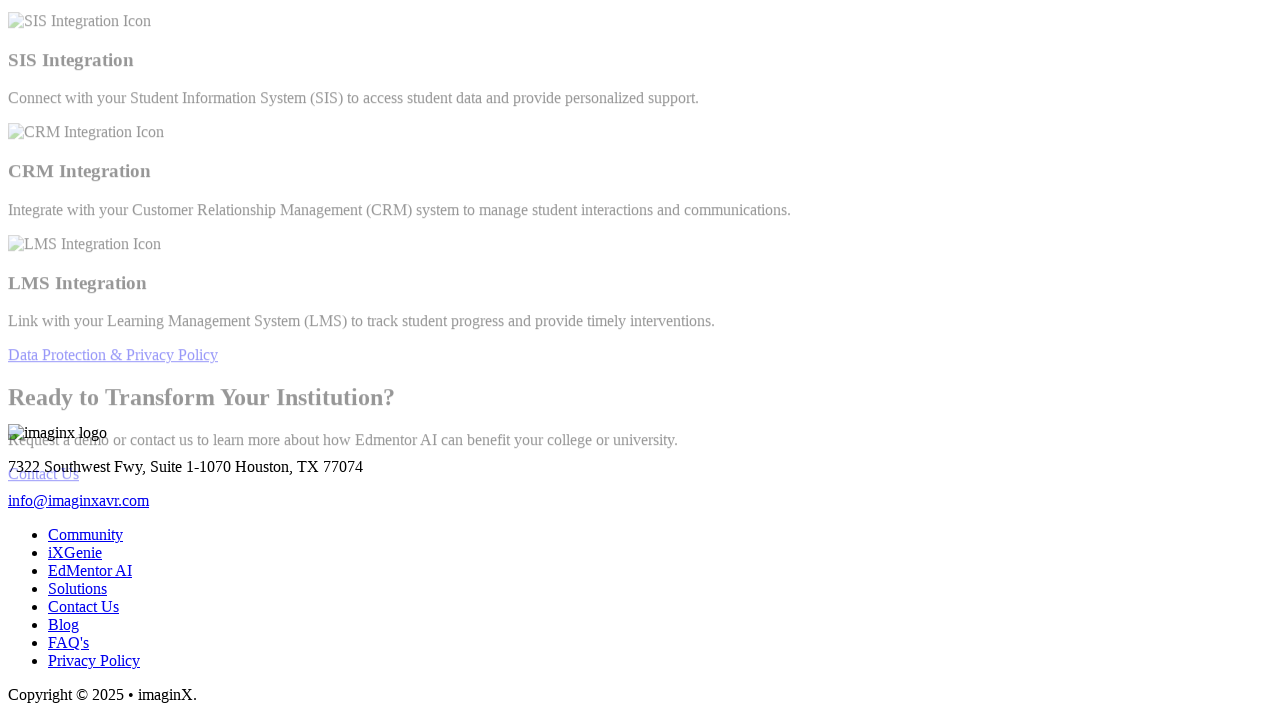

Waited 1 second for page to stabilize
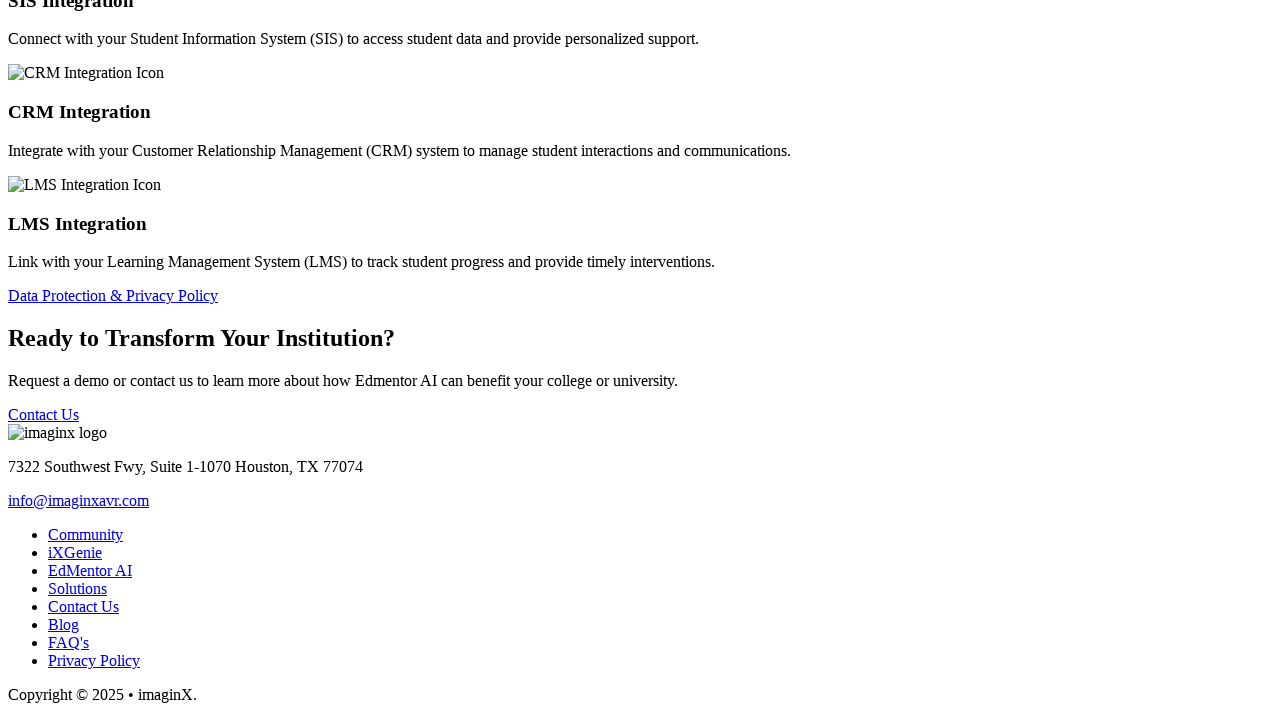

Scrolled to top of page
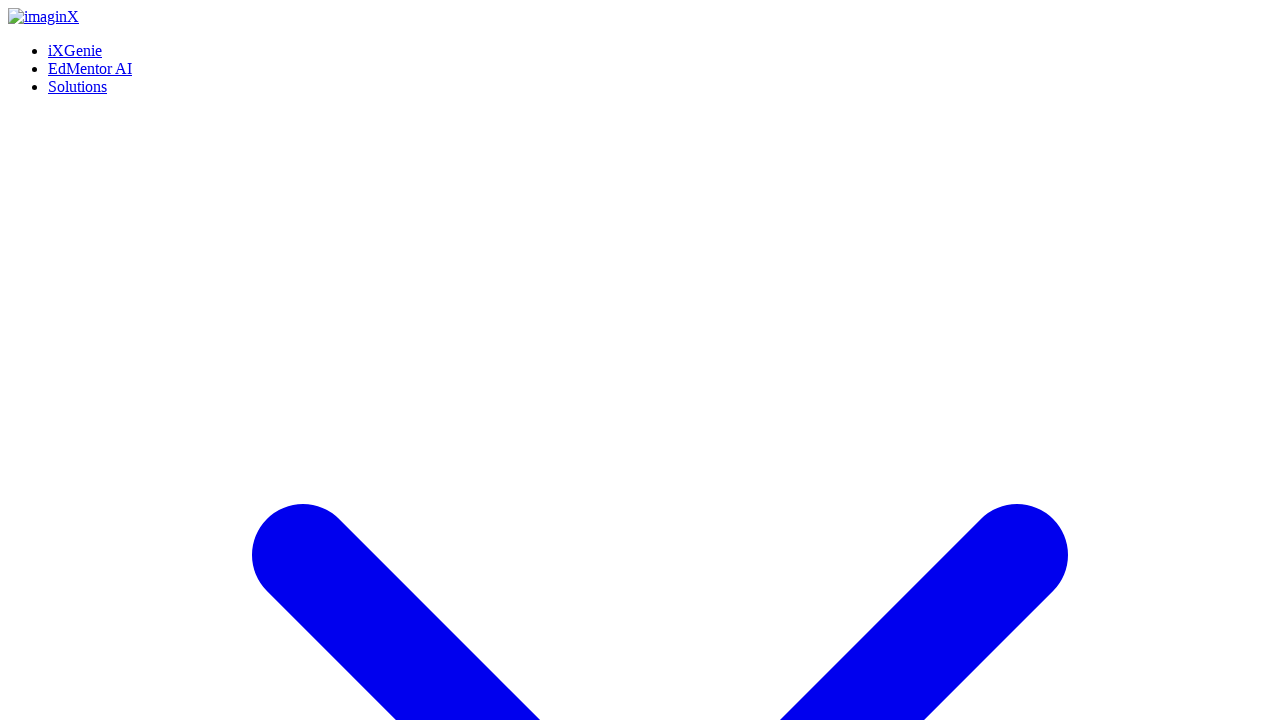

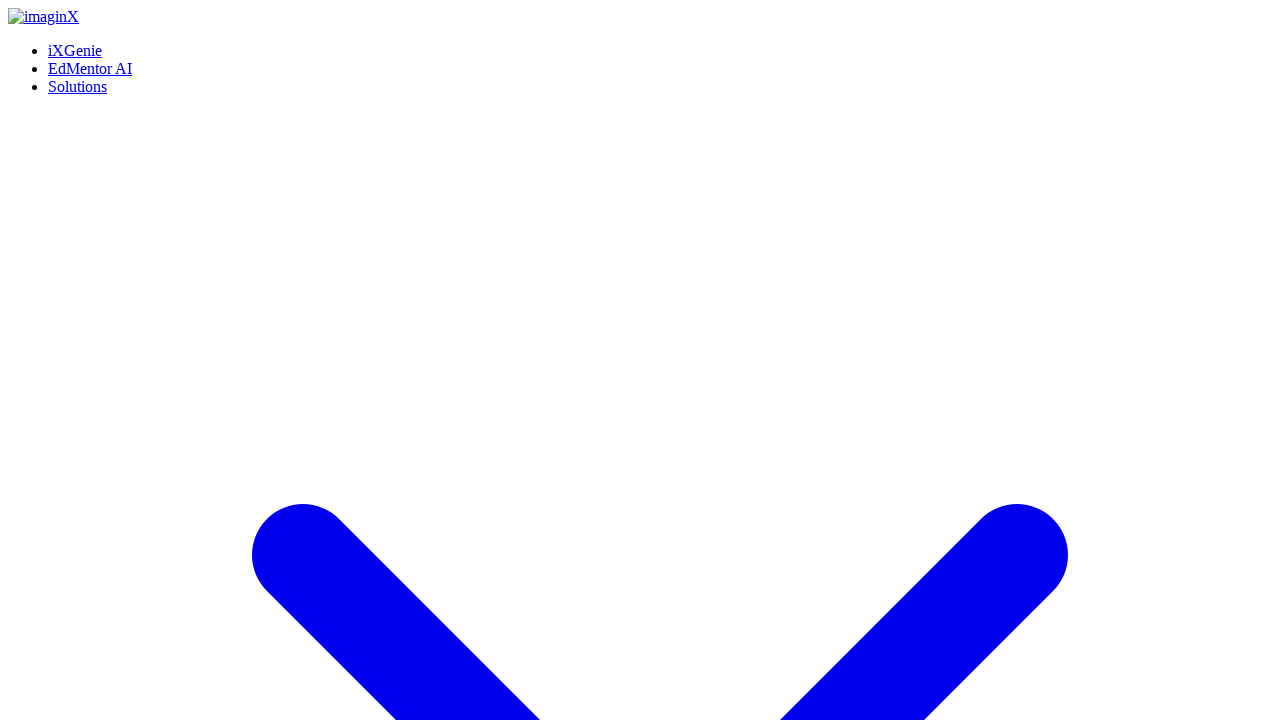